Tests price range slider functionality by dragging the minimum and maximum slider handles to adjust the price range

Starting URL: https://www.jqueryscript.net/demo/Price-Range-Slider-jQuery-UI/

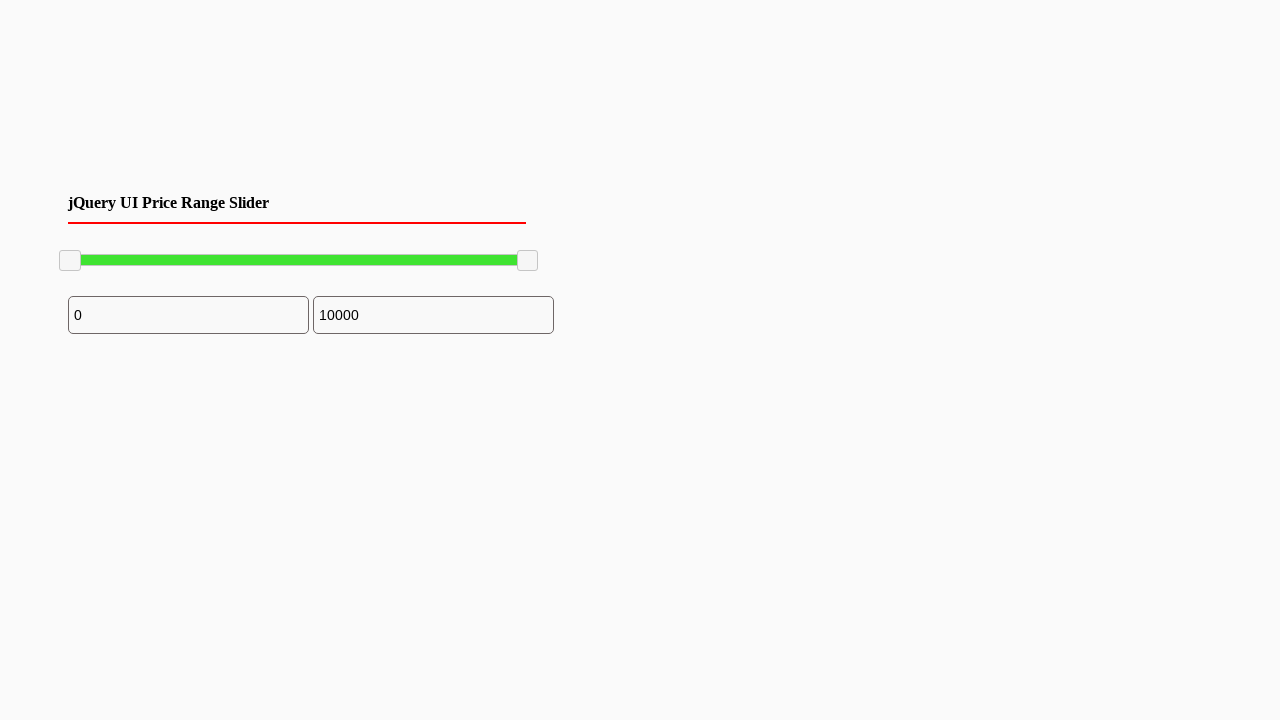

Located minimum slider handle
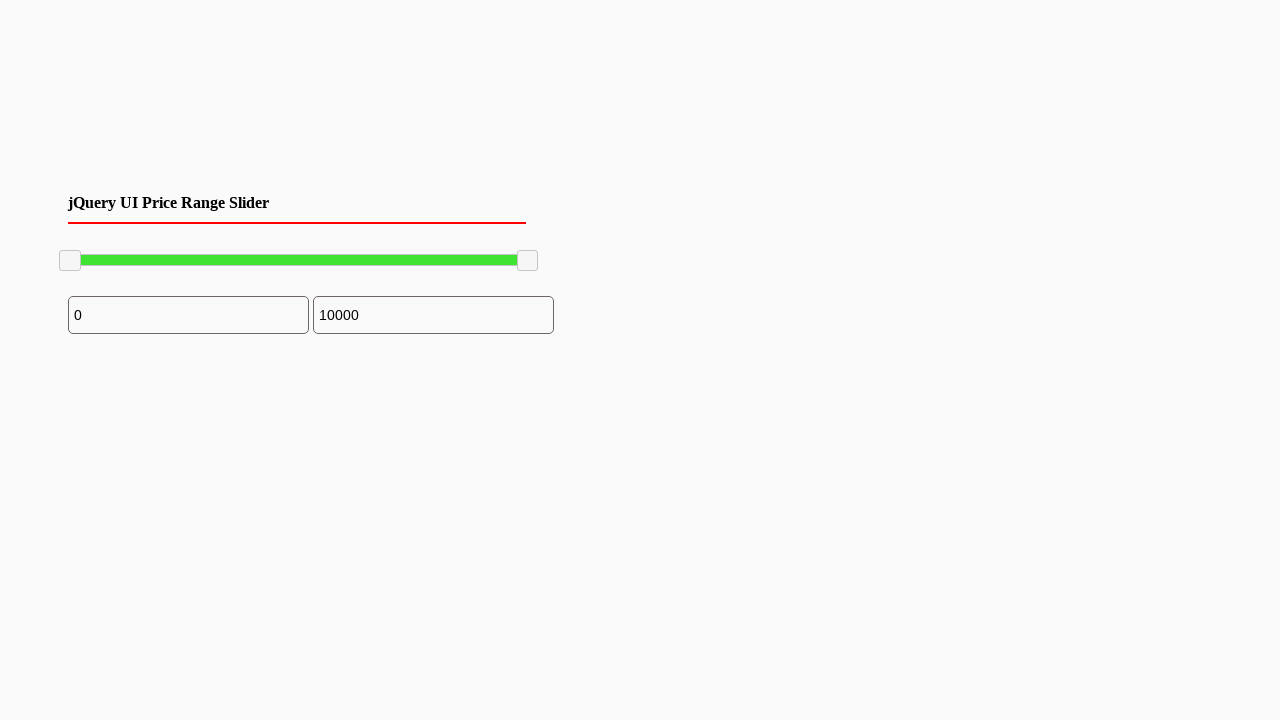

Located maximum slider handle
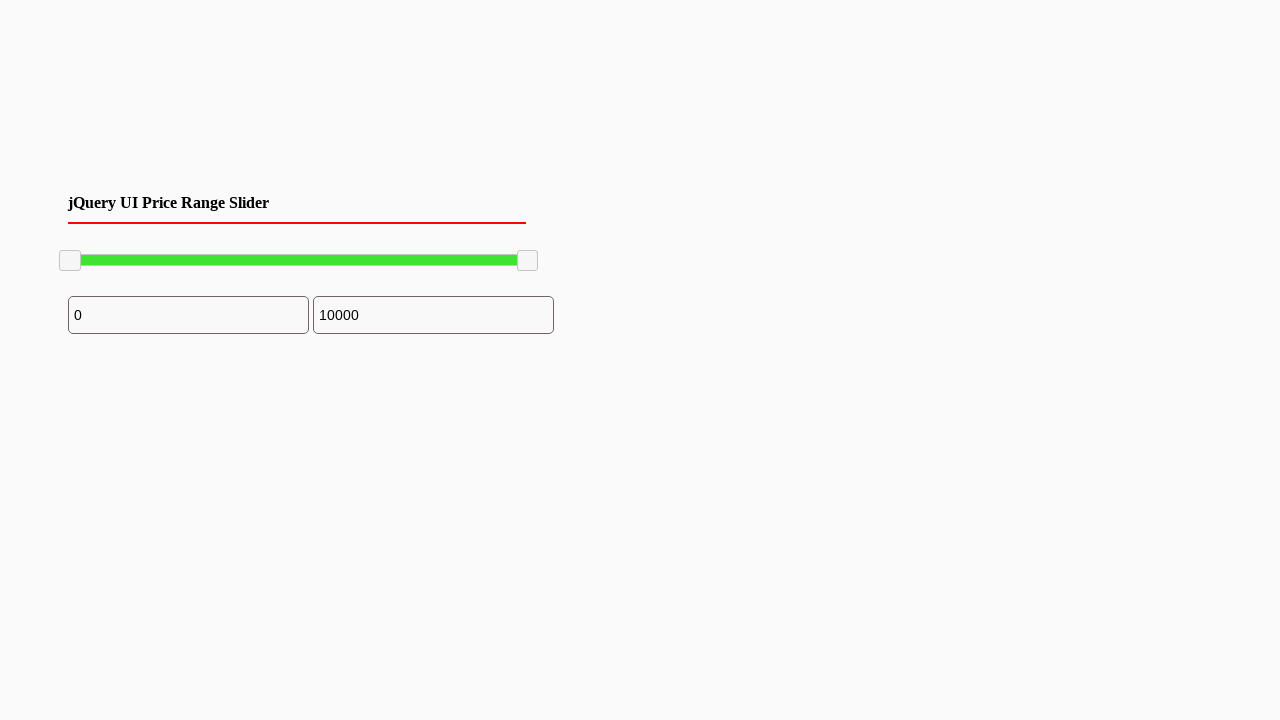

Minimum slider handle became visible
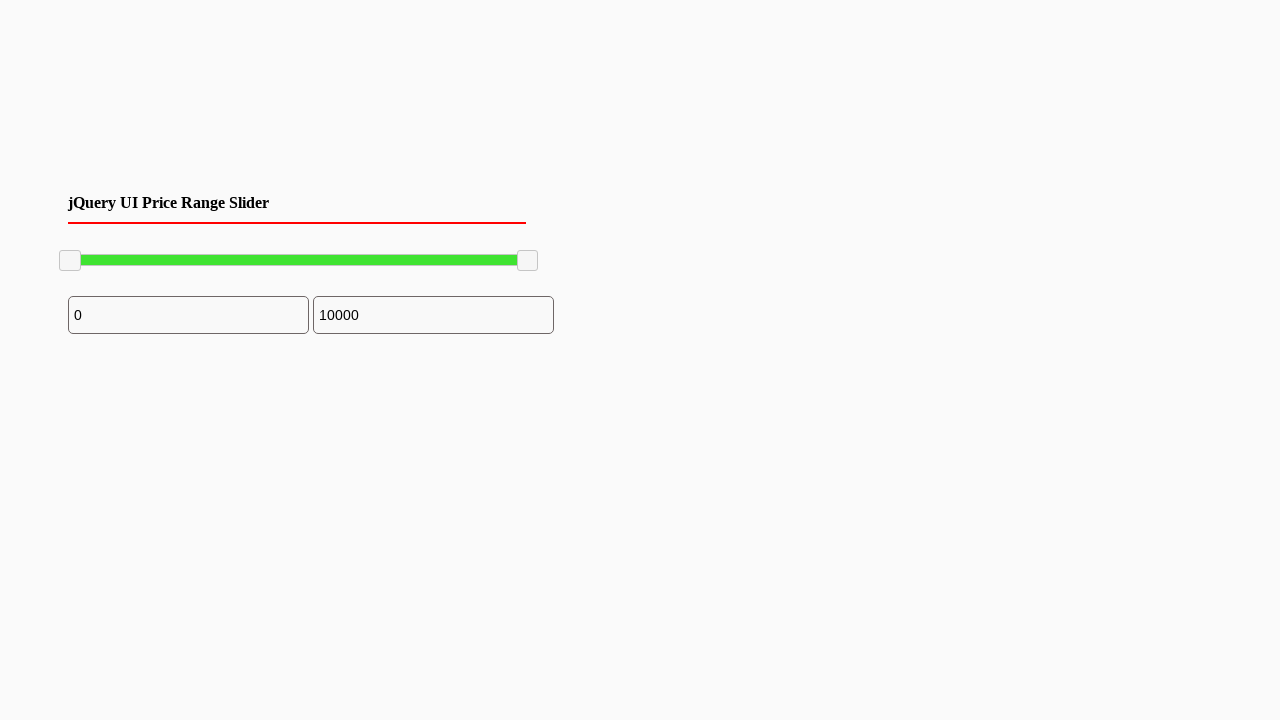

Maximum slider handle became visible
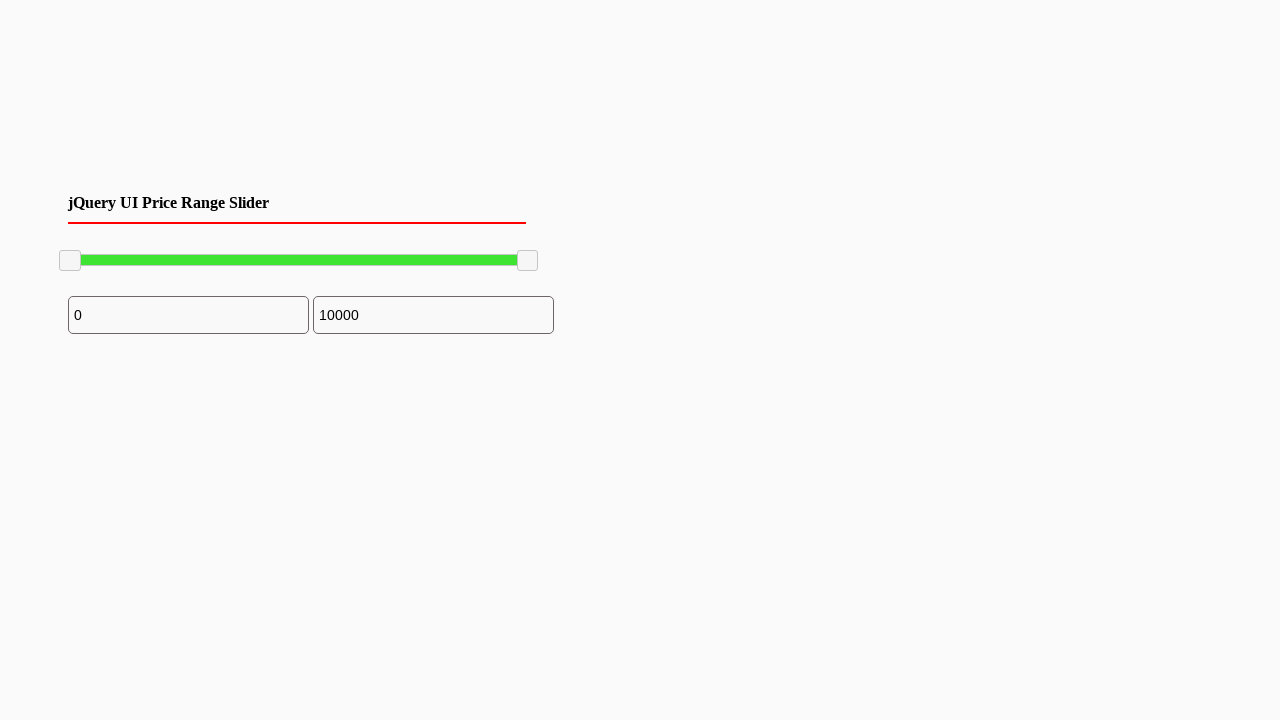

Retrieved bounding box of minimum slider handle
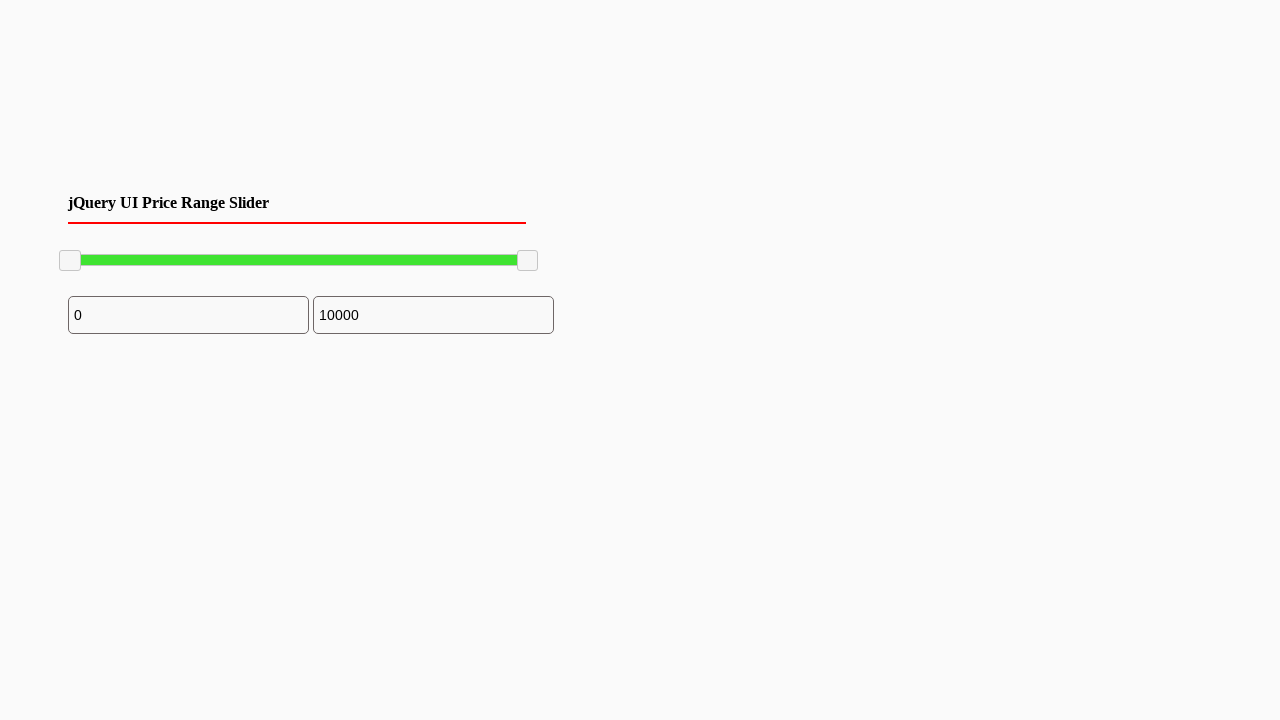

Moved mouse to center of minimum slider handle at (70, 261)
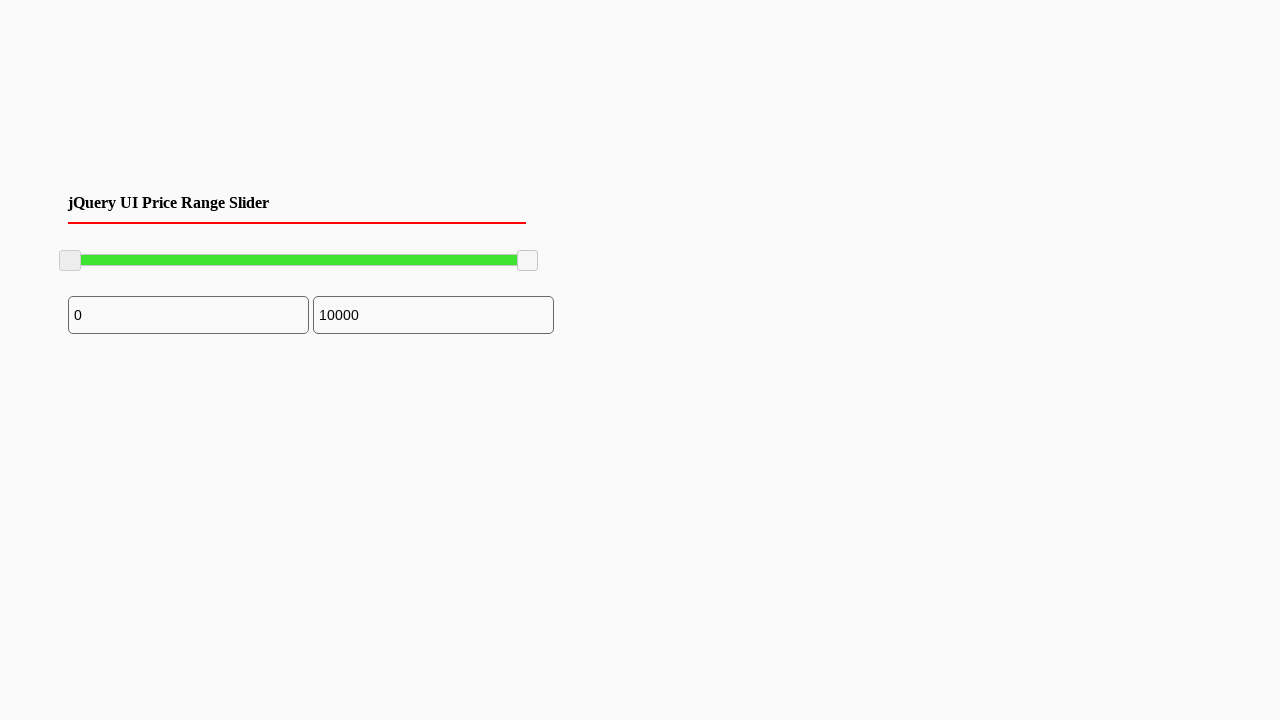

Pressed mouse button down on minimum slider handle at (70, 261)
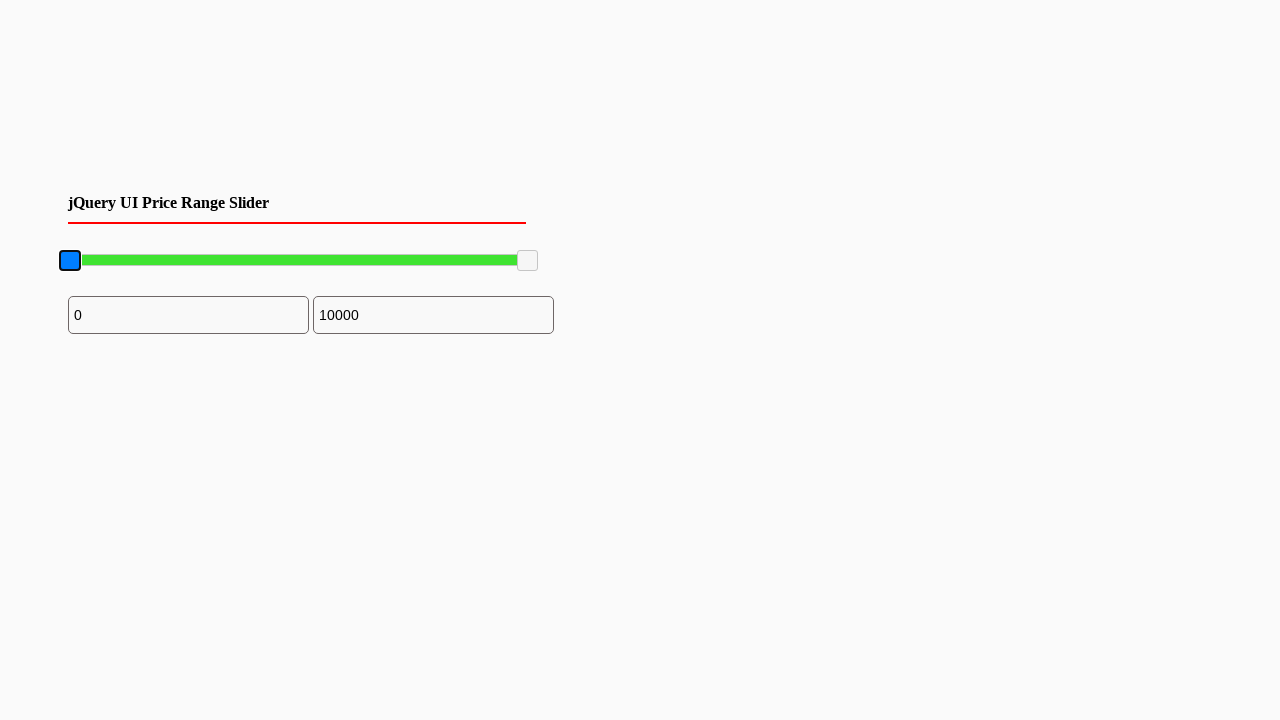

Dragged minimum slider handle 100 pixels to the right at (170, 261)
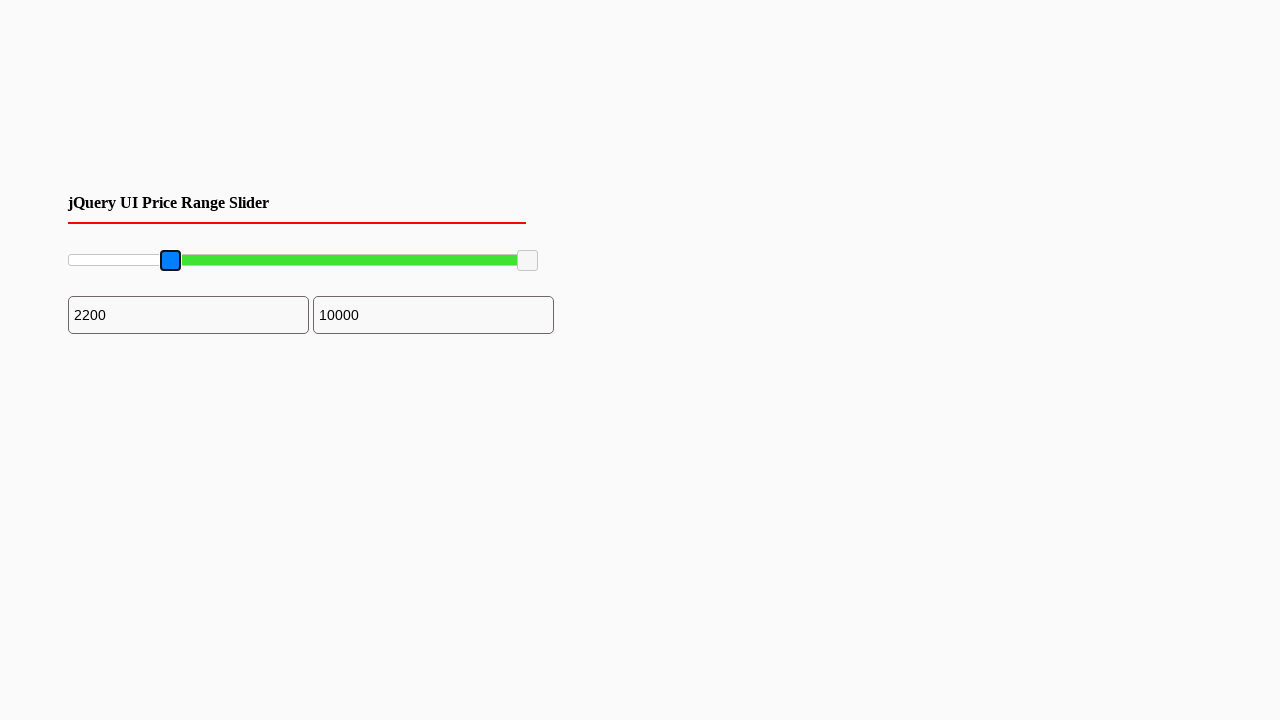

Released mouse button on minimum slider handle at (170, 261)
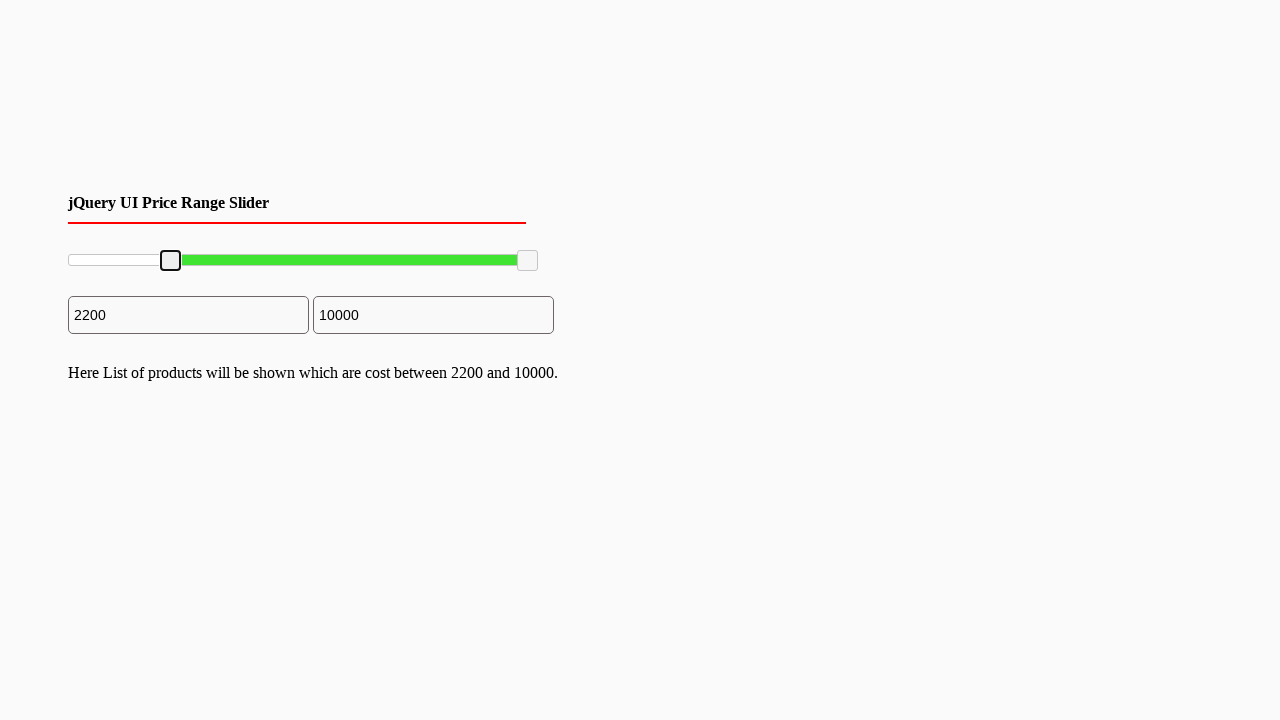

Retrieved bounding box of maximum slider handle
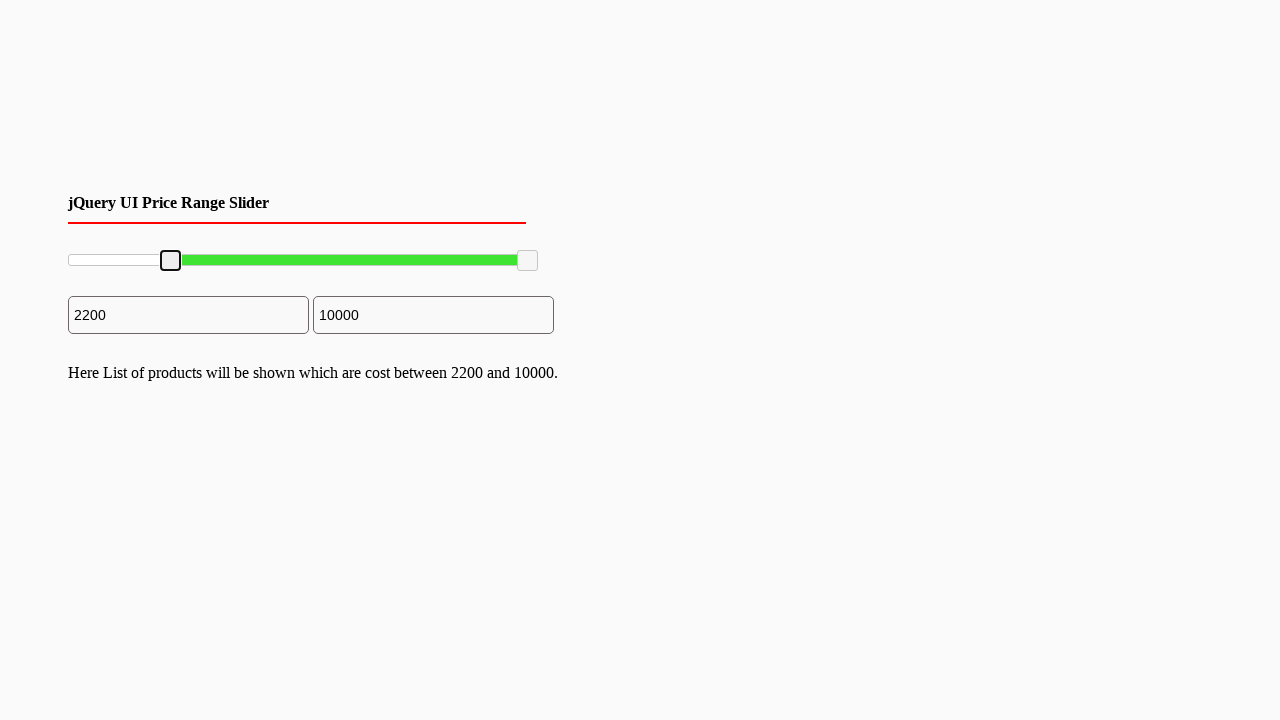

Moved mouse to center of maximum slider handle at (528, 261)
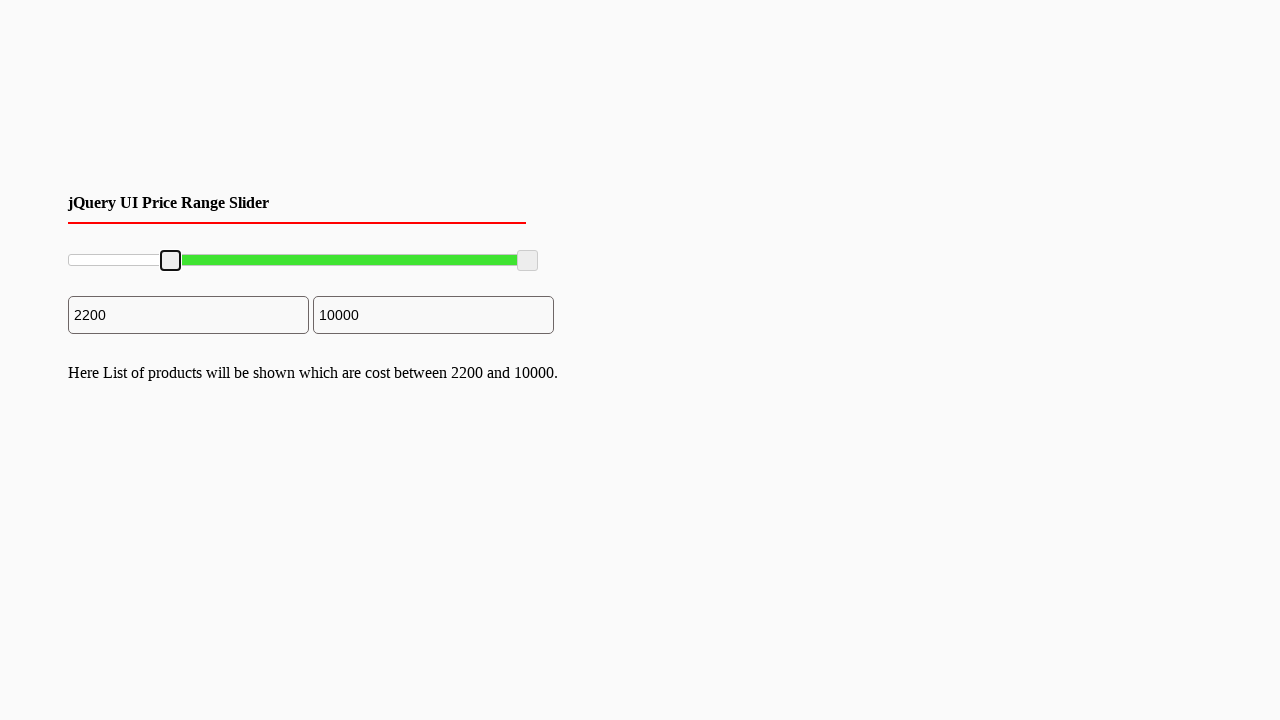

Pressed mouse button down on maximum slider handle at (528, 261)
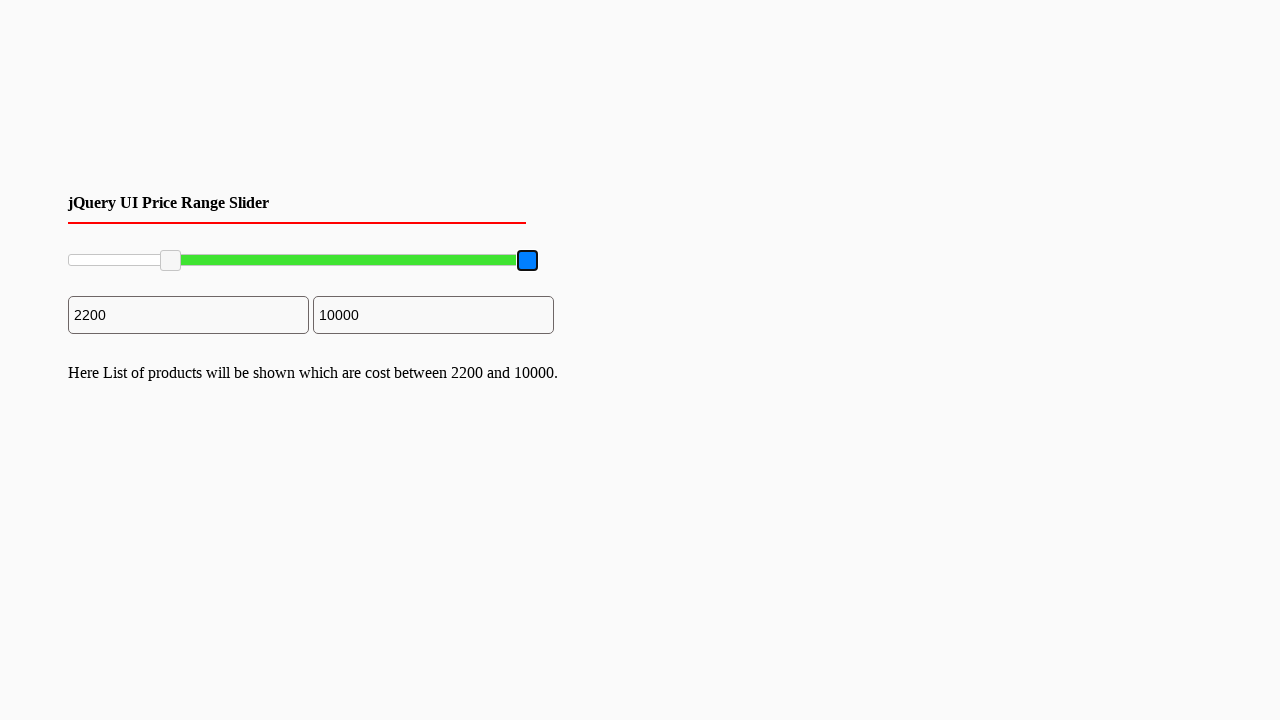

Dragged maximum slider handle 45 pixels to the left at (483, 261)
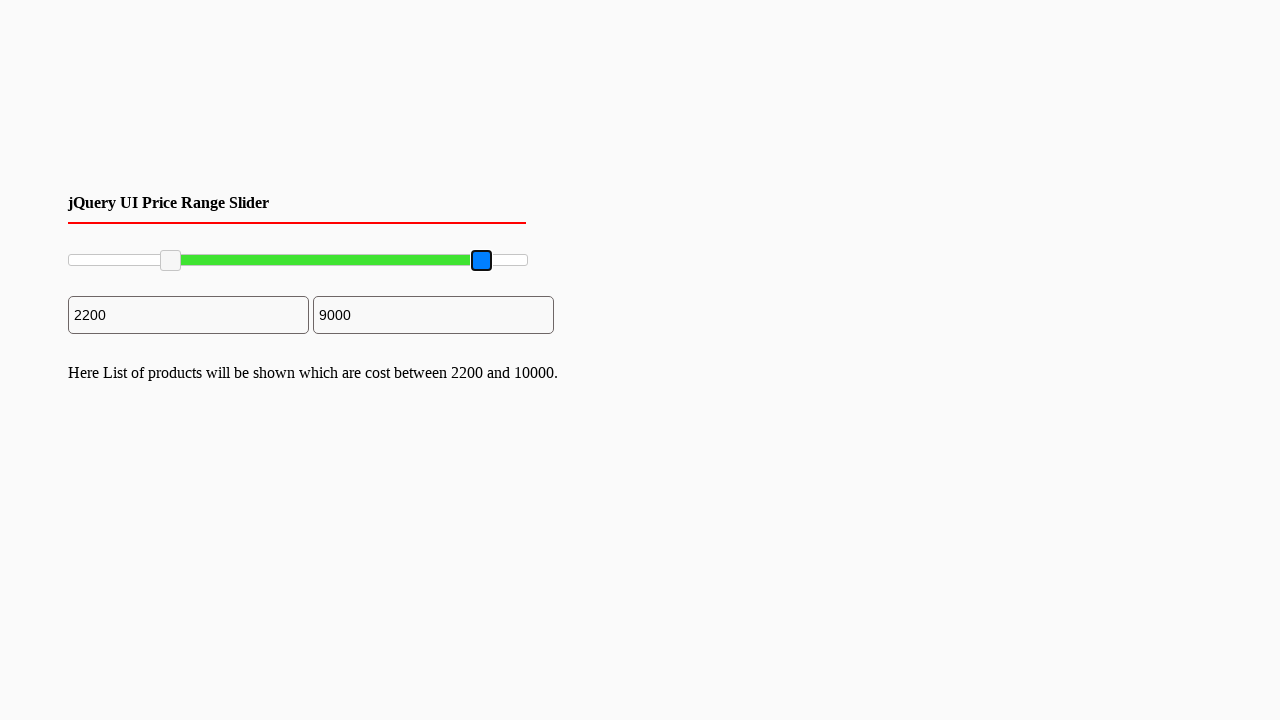

Released mouse button on maximum slider handle at (483, 261)
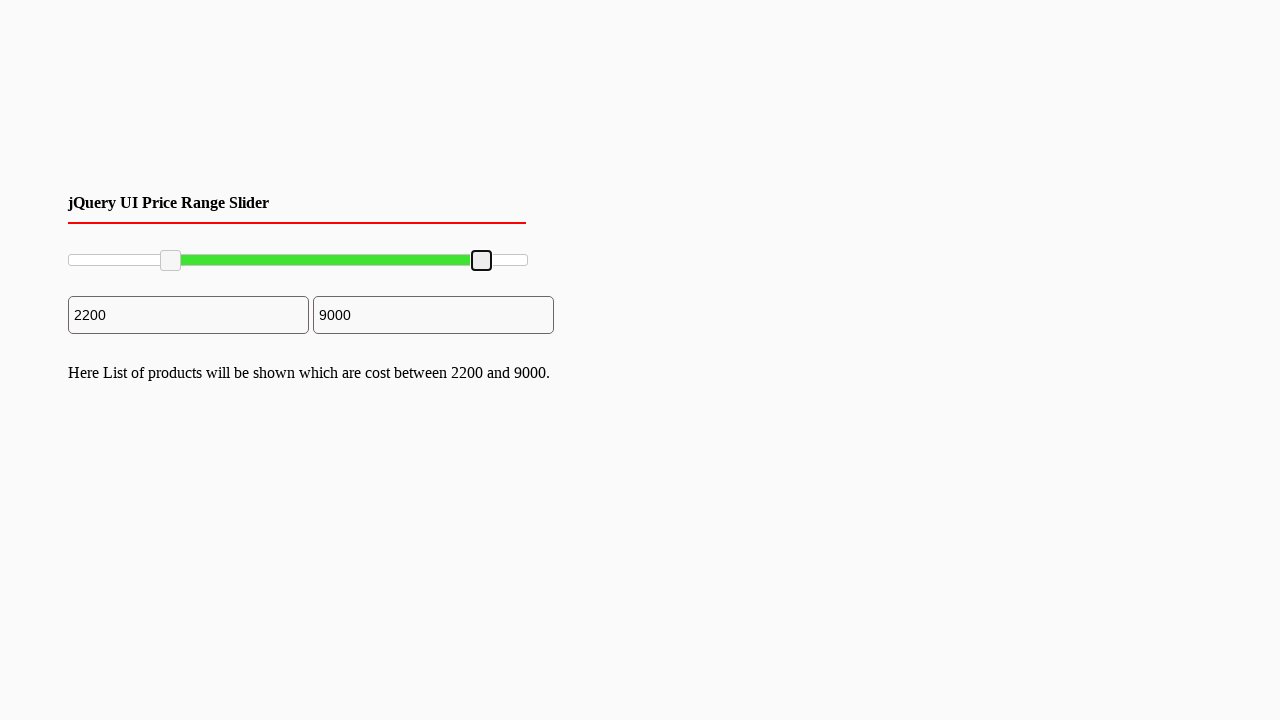

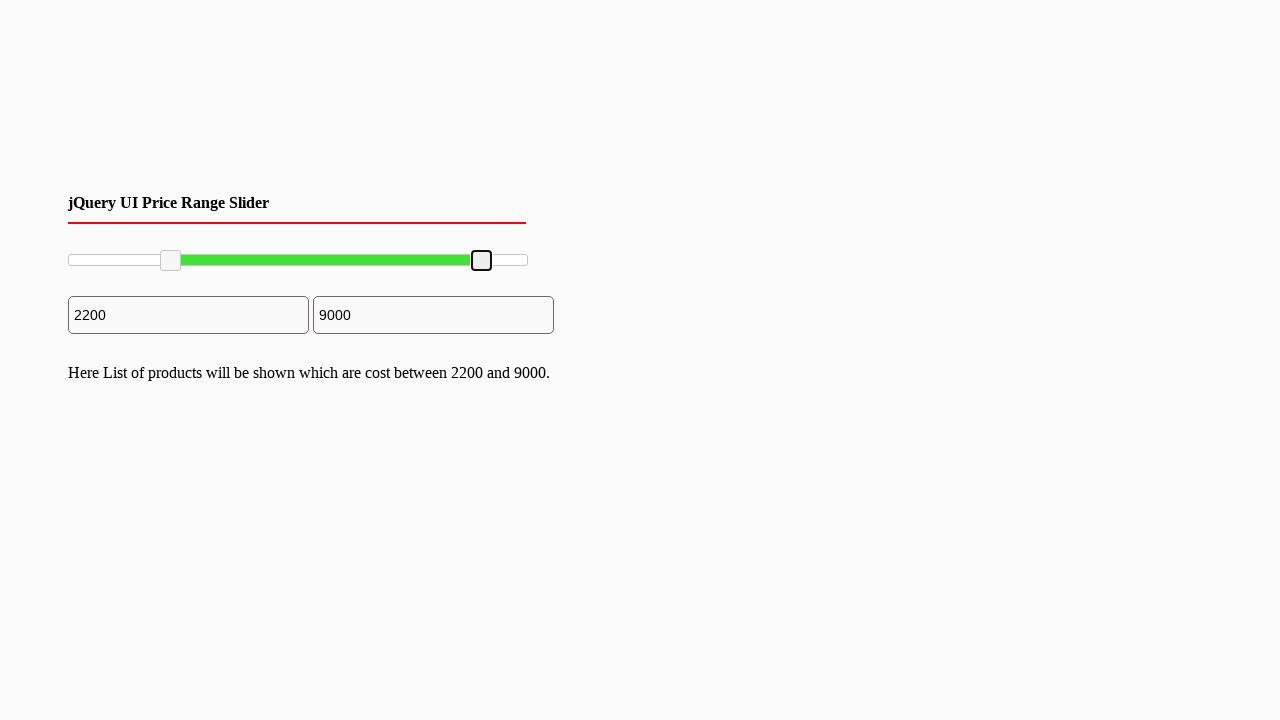